Tests dropdown menu functionality by clicking a dropdown button and then selecting the Facebook link from the dropdown options

Starting URL: http://omayo.blogspot.com/

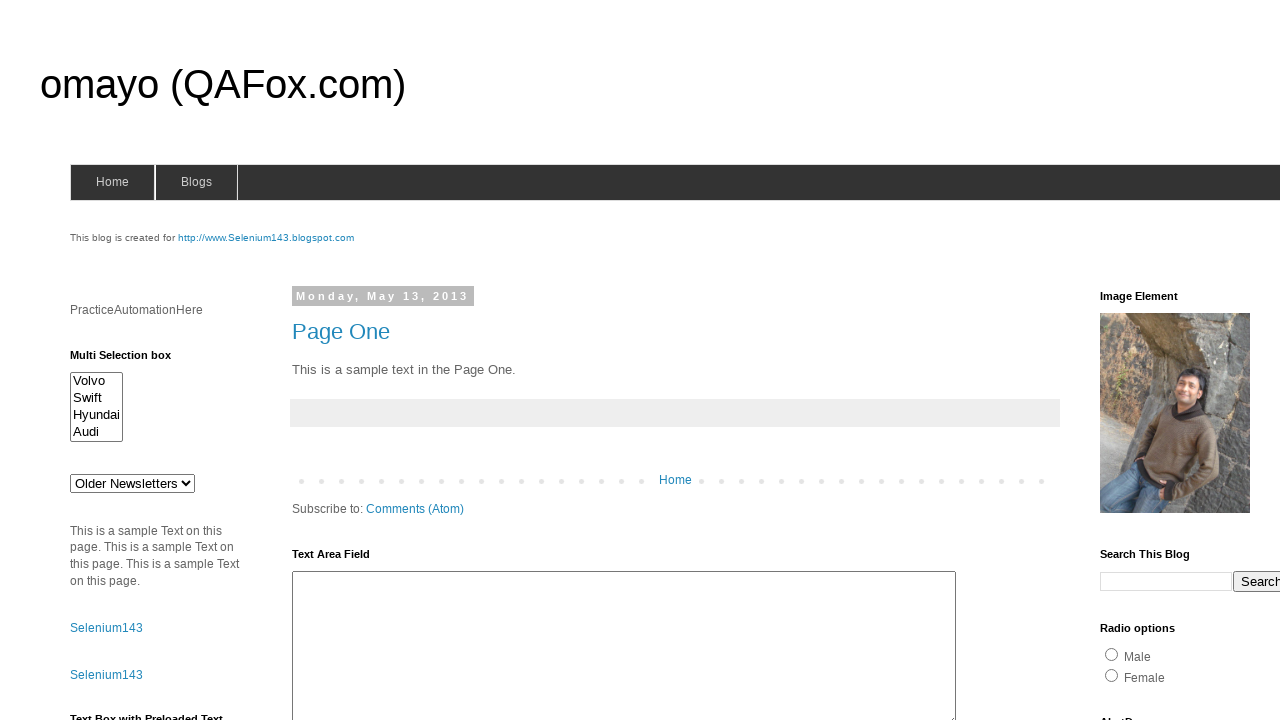

Clicked dropdown button to open menu at (1227, 360) on .dropbtn
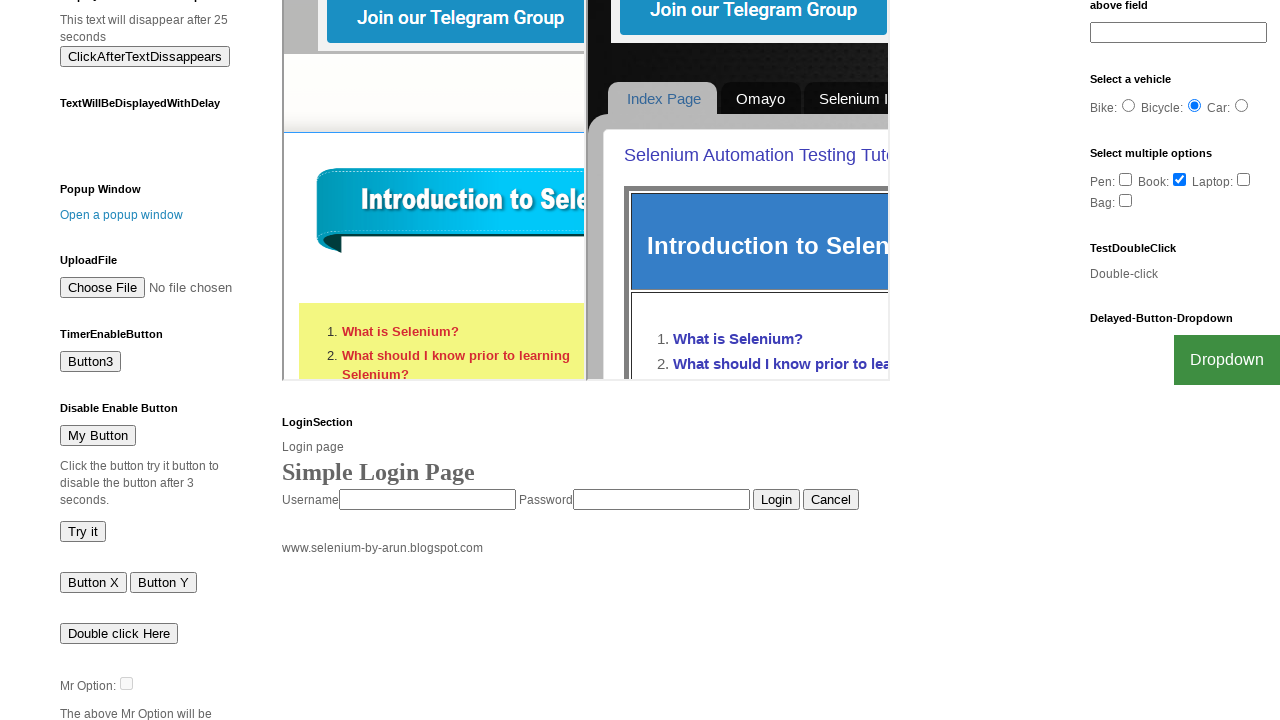

Clicked Facebook link from dropdown options at (1200, 700) on a:text('Facebook')
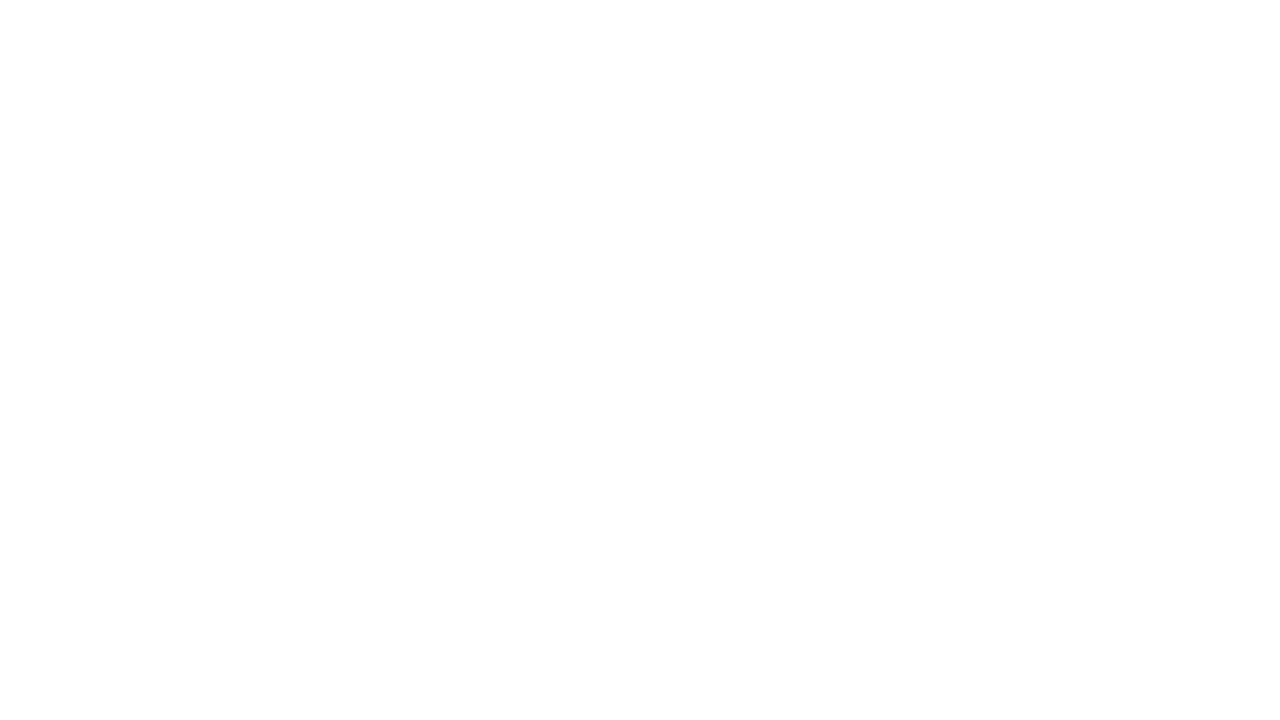

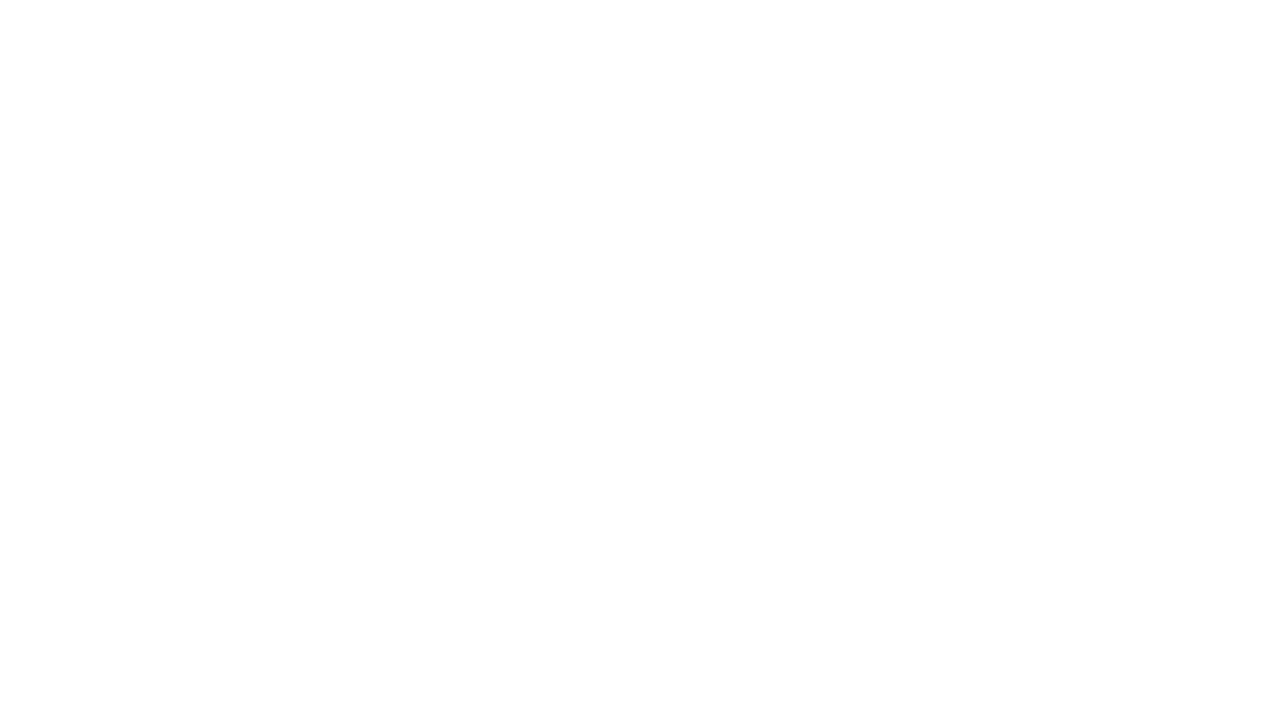